Tests a registration form by filling in personal information fields (name, email, phone, address) and submitting the form to verify successful registration

Starting URL: http://suninjuly.github.io/registration1.html

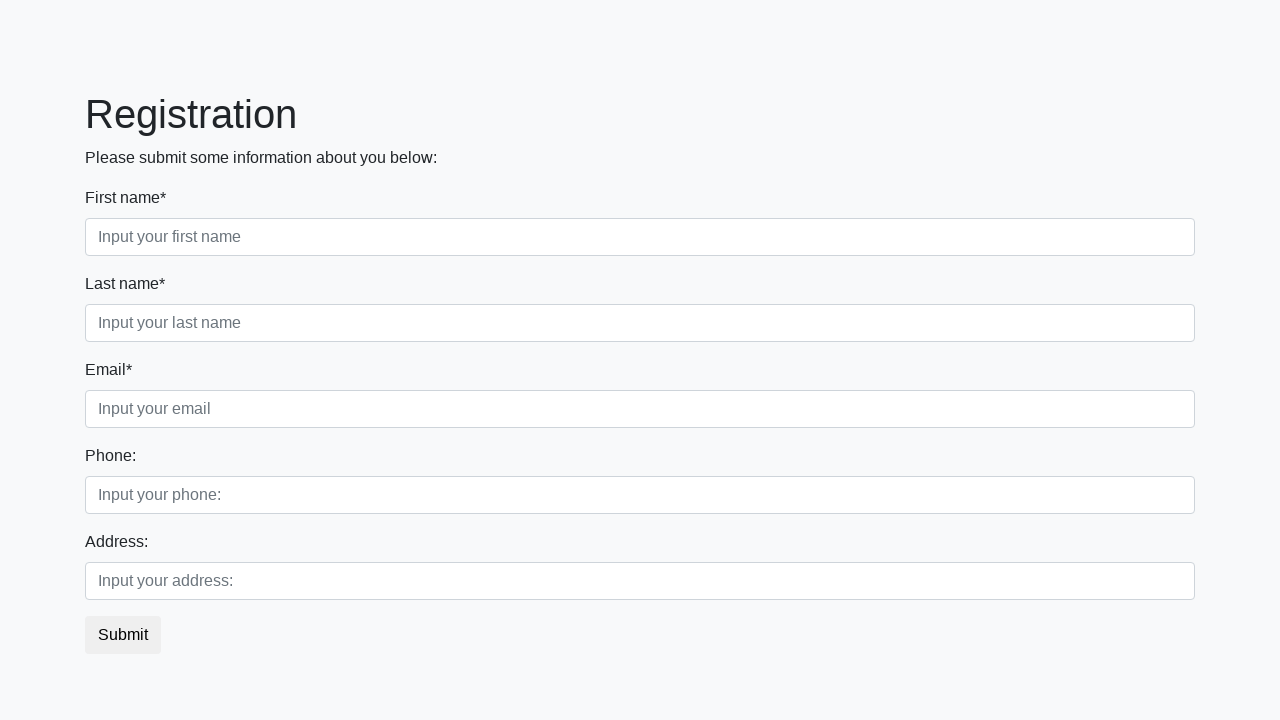

Filled first name field with 'John' on .first_block .form-group.first_class input.first
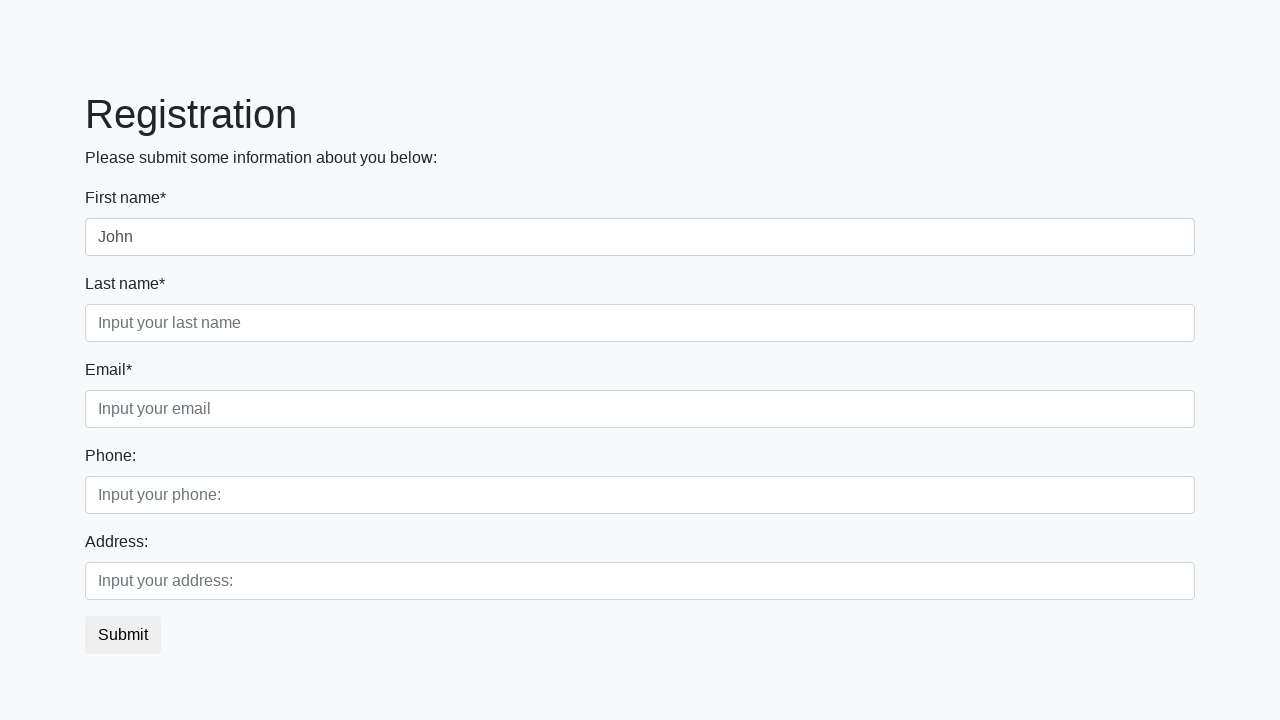

Filled last name field with 'Smith' on .first_block .form-group.second_class input.second
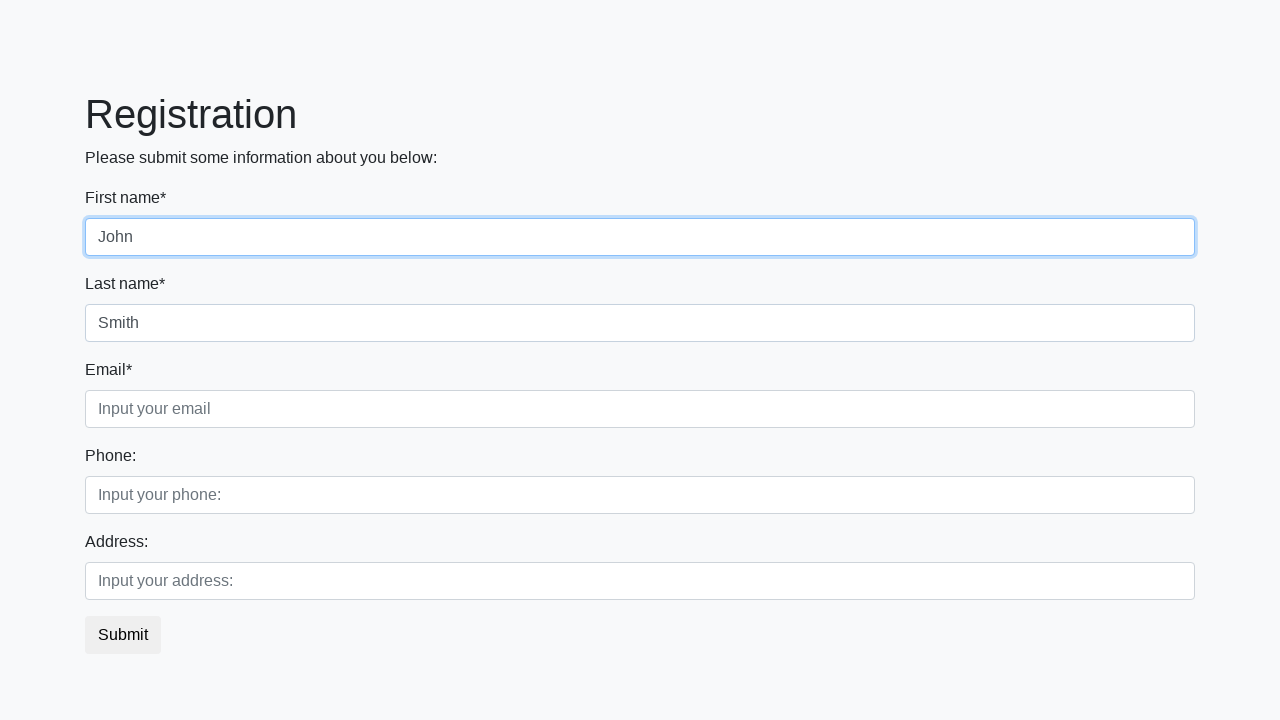

Filled email field with 'john.smith@example.com' on .first_block .form-group.third_class input.third
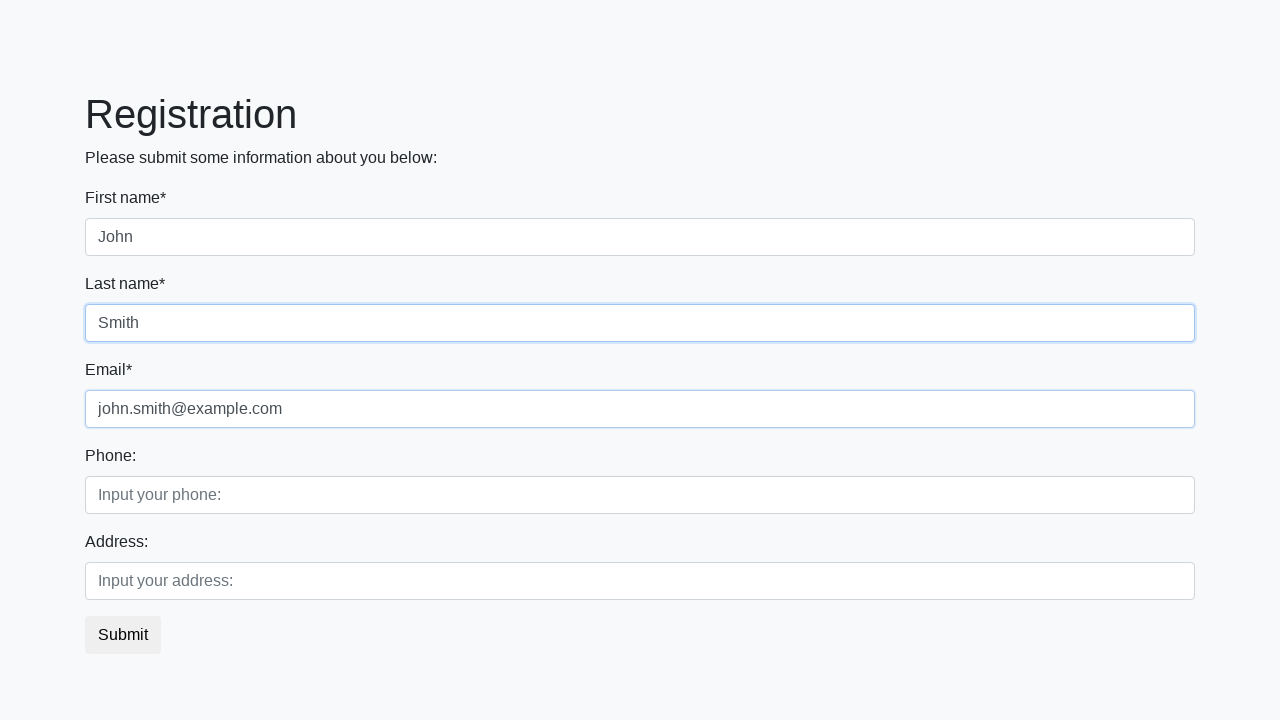

Filled phone field with '555-1234' on .second_block .form-group.first_class input.first
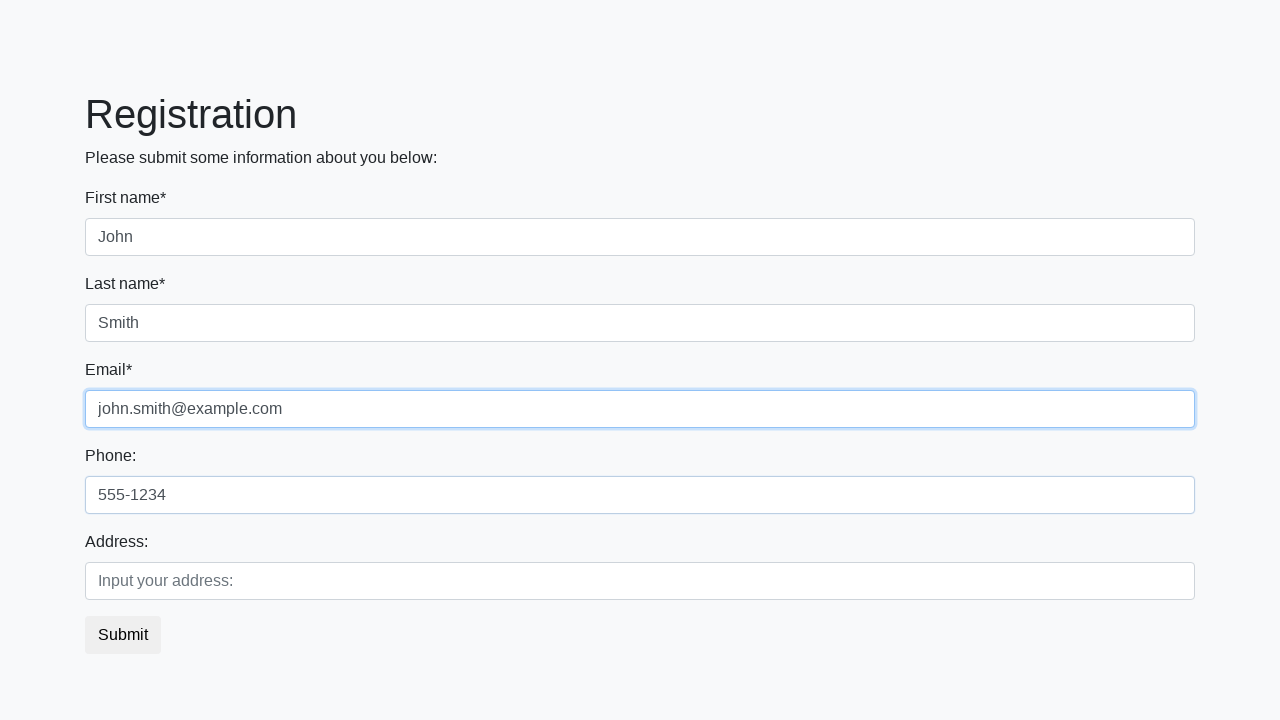

Filled address field with '123 Main Street' on .second_block .form-group.second_class input.second
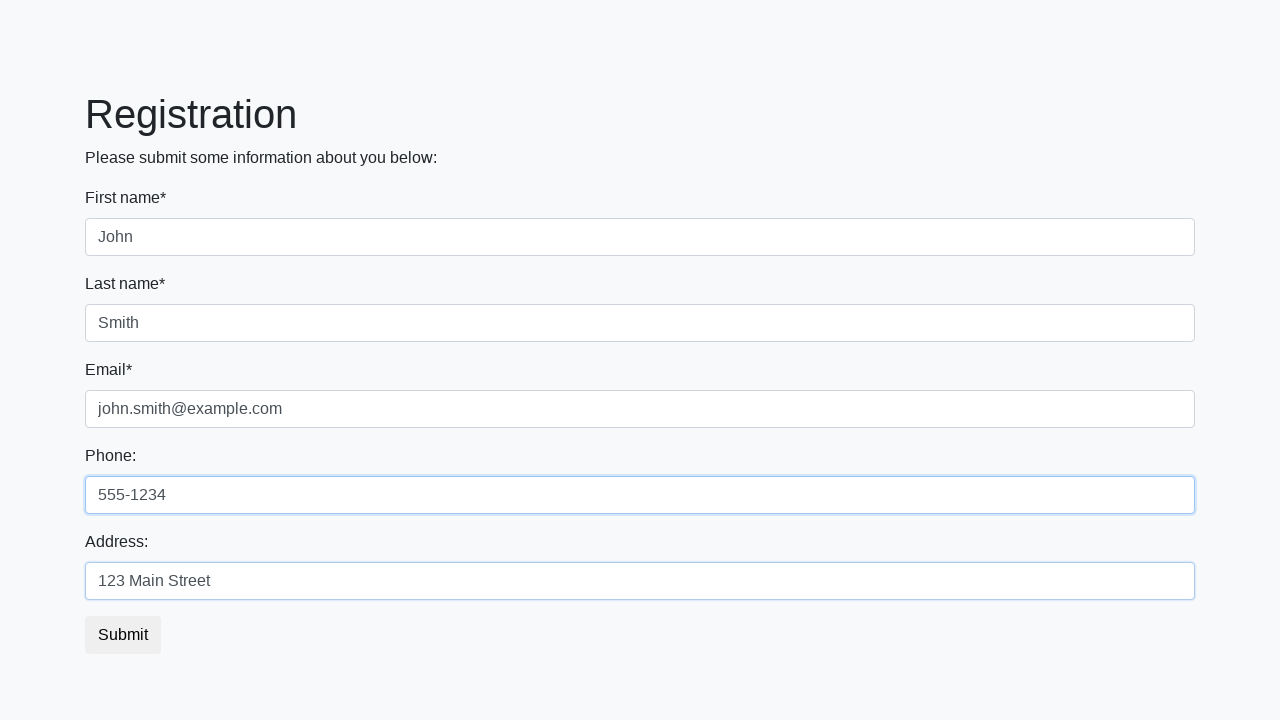

Clicked submit button to register at (123, 635) on button.btn
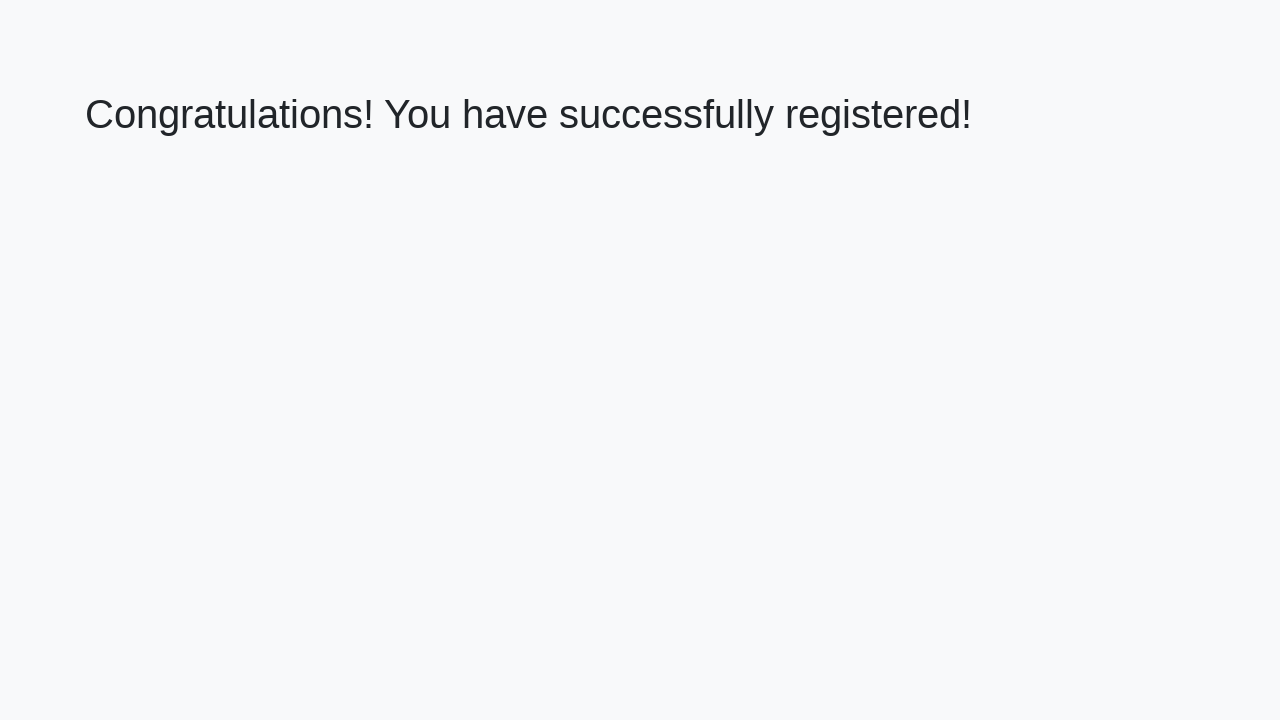

Success message appeared on page
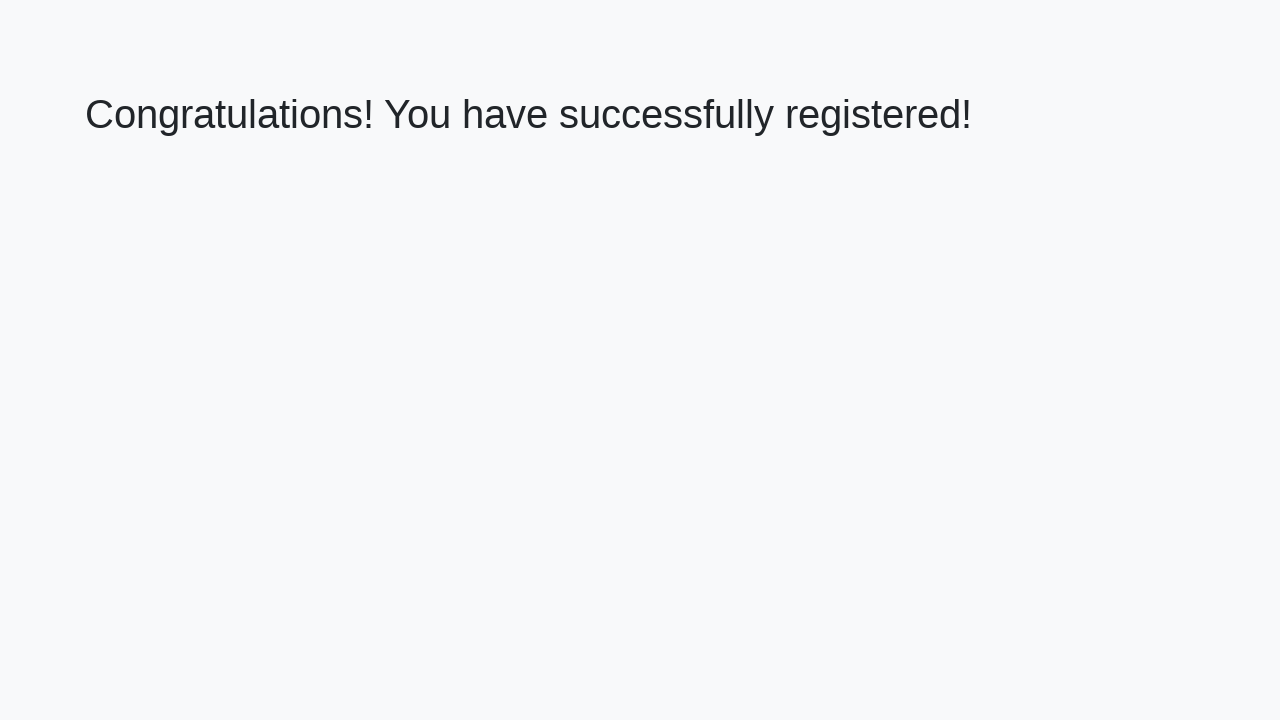

Retrieved success message text: 'Congratulations! You have successfully registered!'
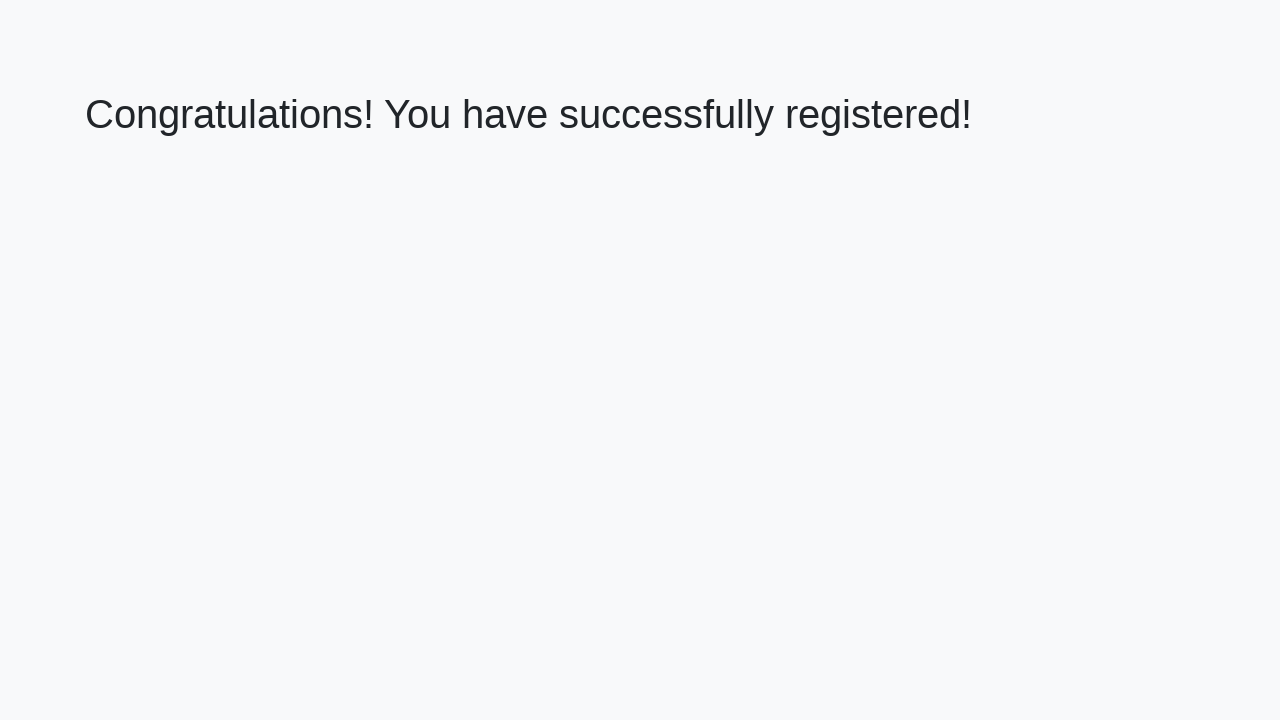

Verified registration was successful
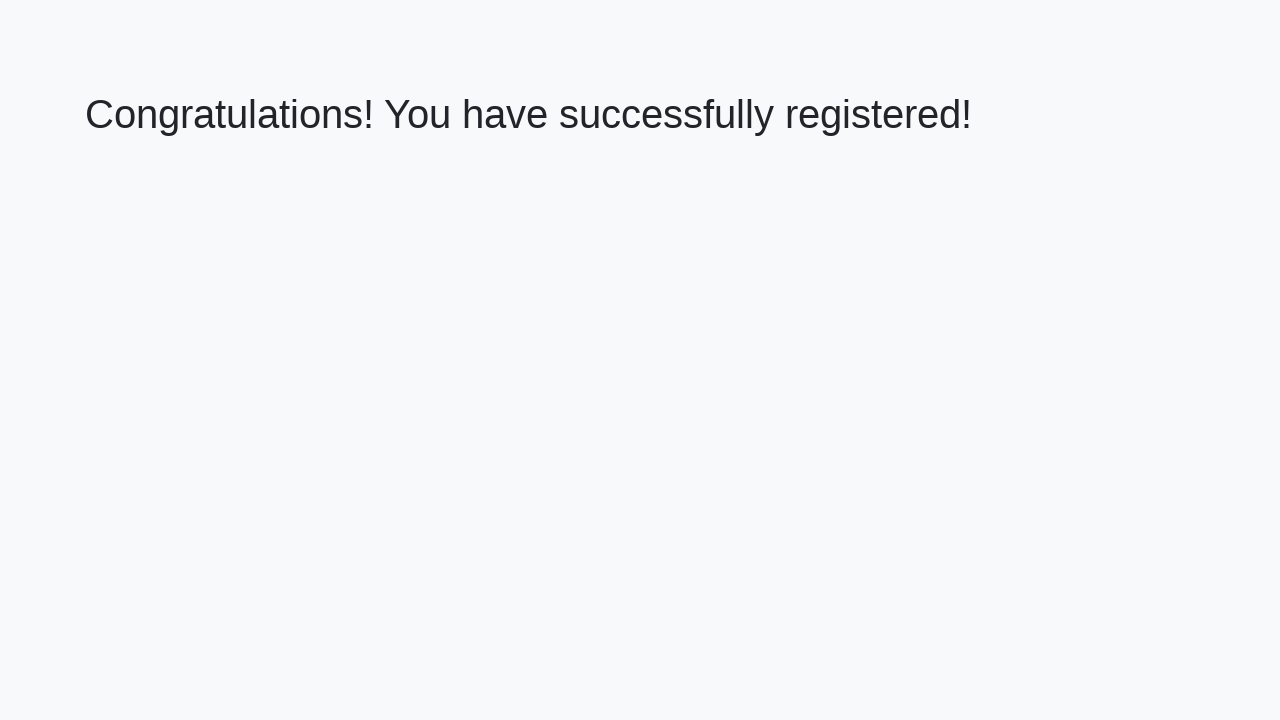

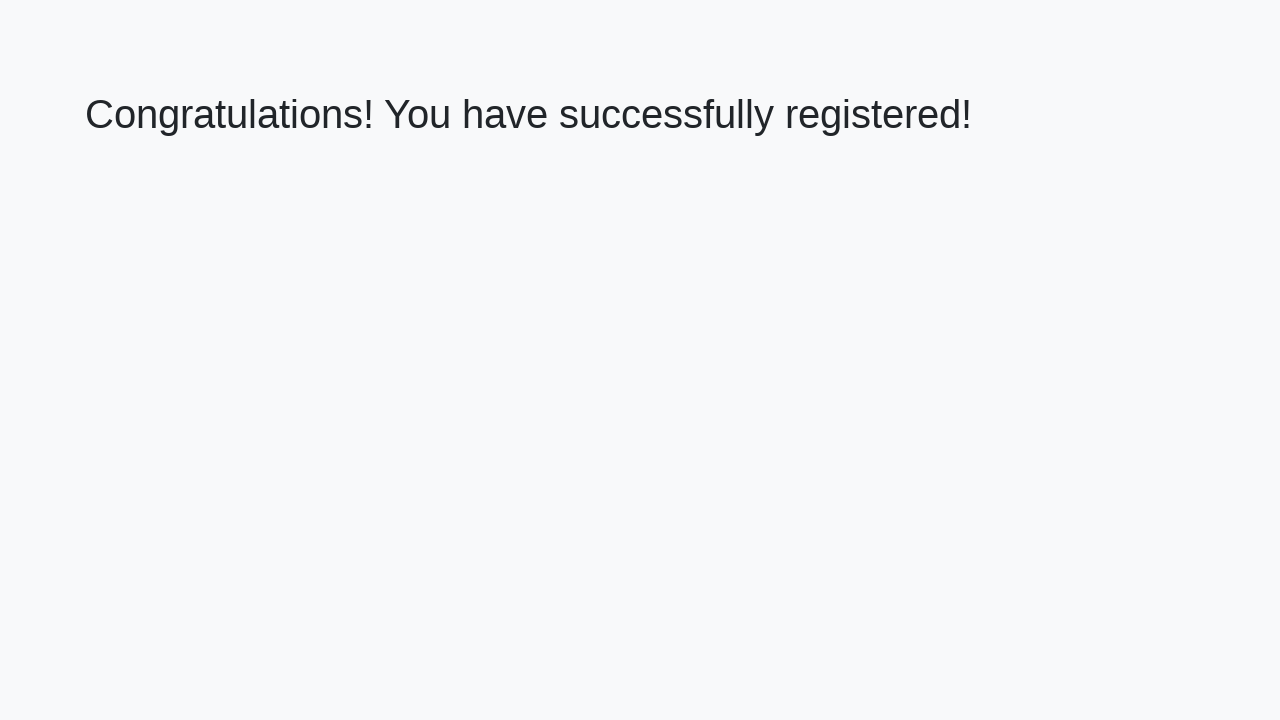